Tests the subject auto-complete field on DemoQA form by typing characters and selecting options using keyboard navigation

Starting URL: https://demoqa.com/automation-practice-form

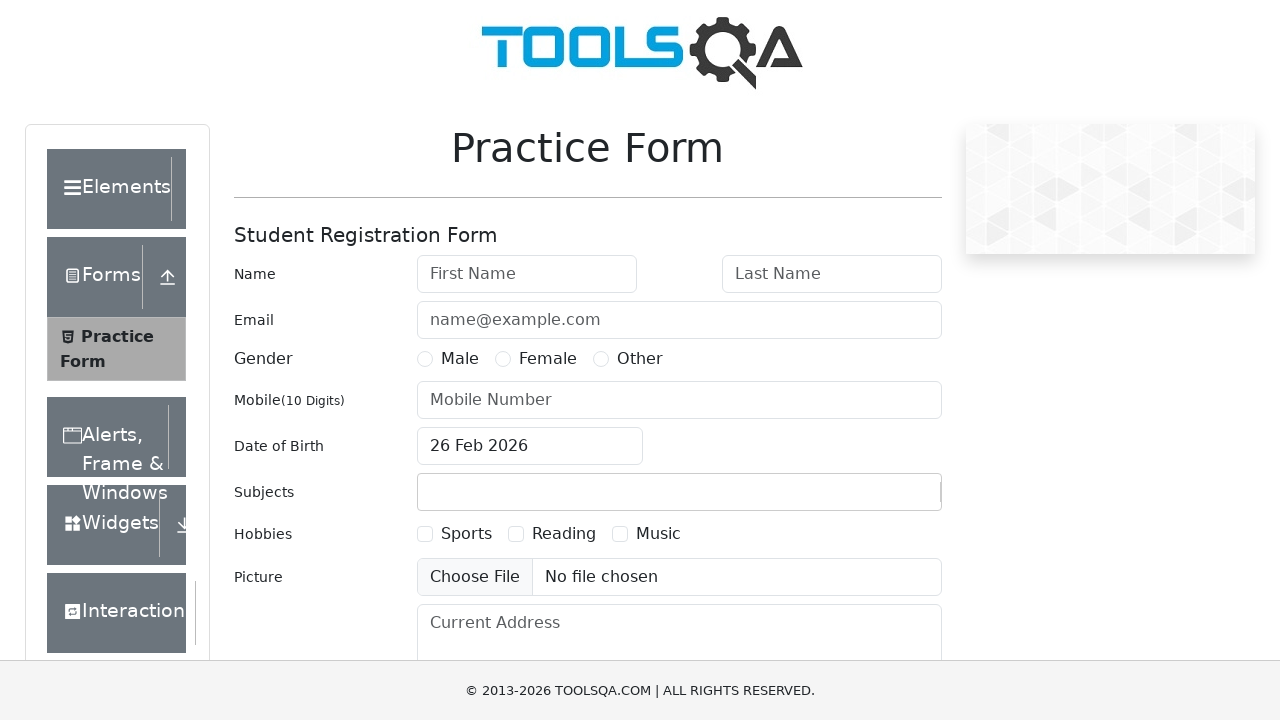

Located subjects input field
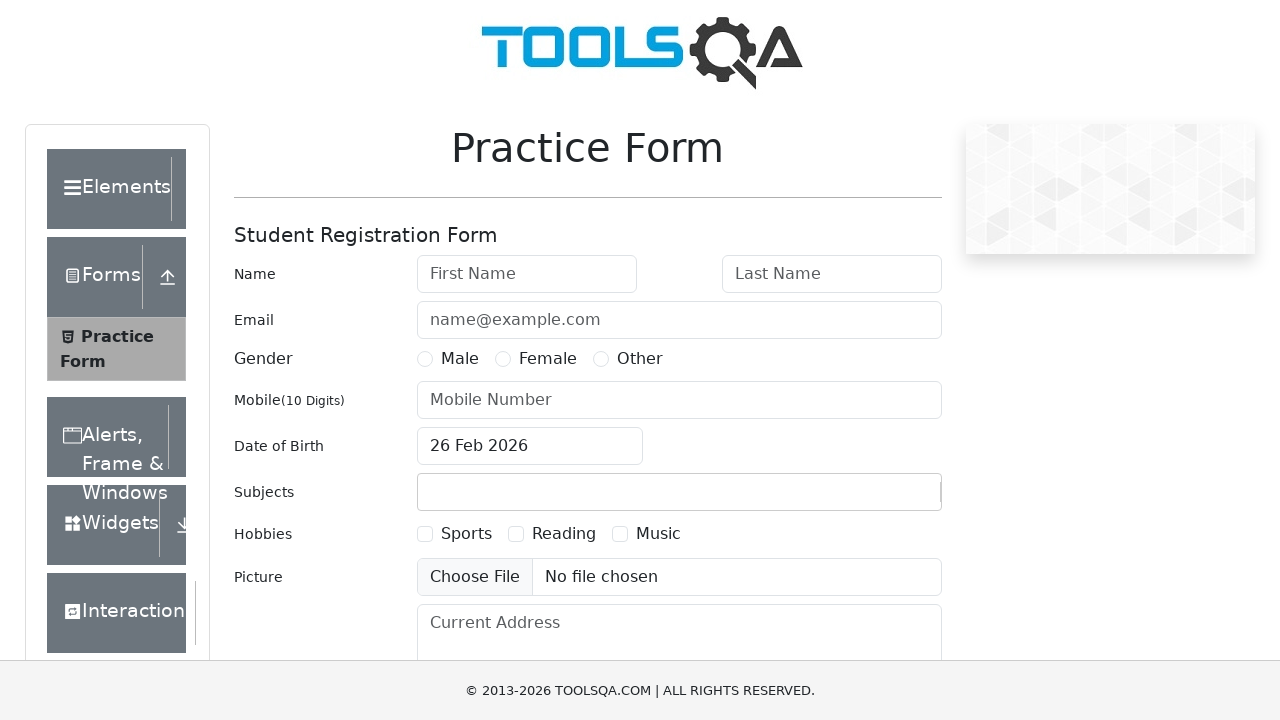

Typed 'm' in subjects input field on input#subjectsInput
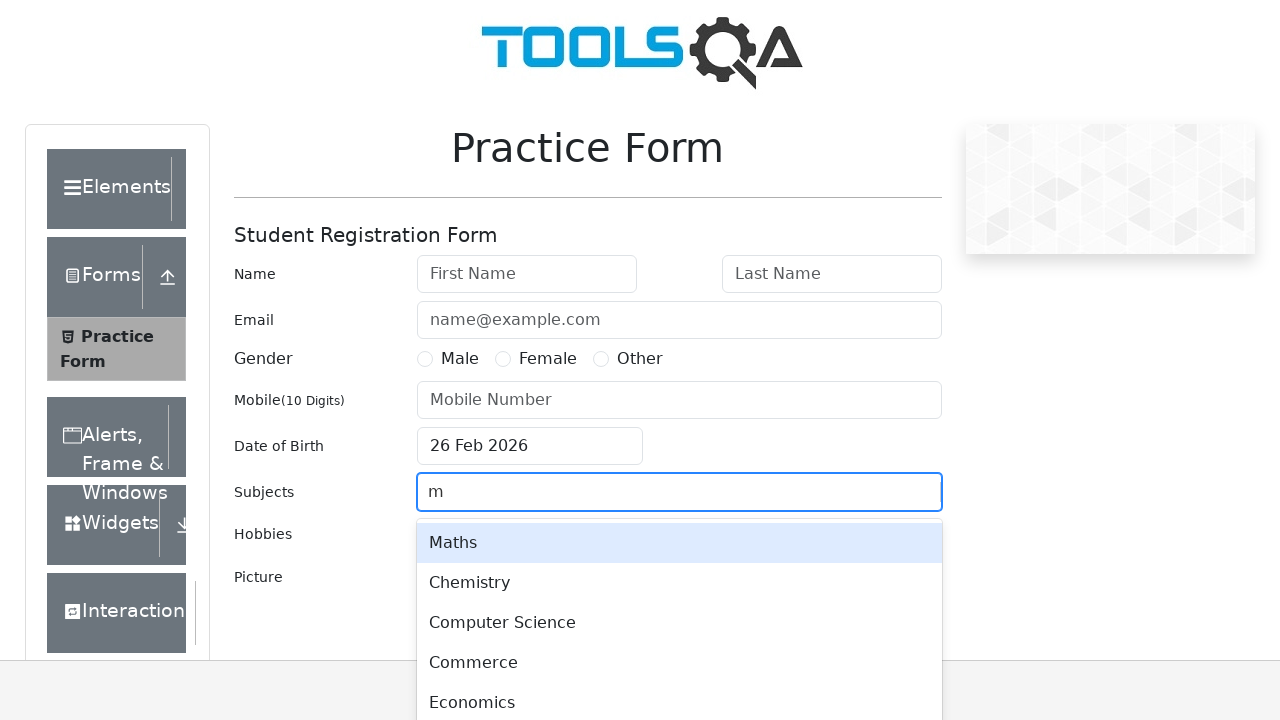

Pressed Enter to select first matching subject (Maths) on input#subjectsInput
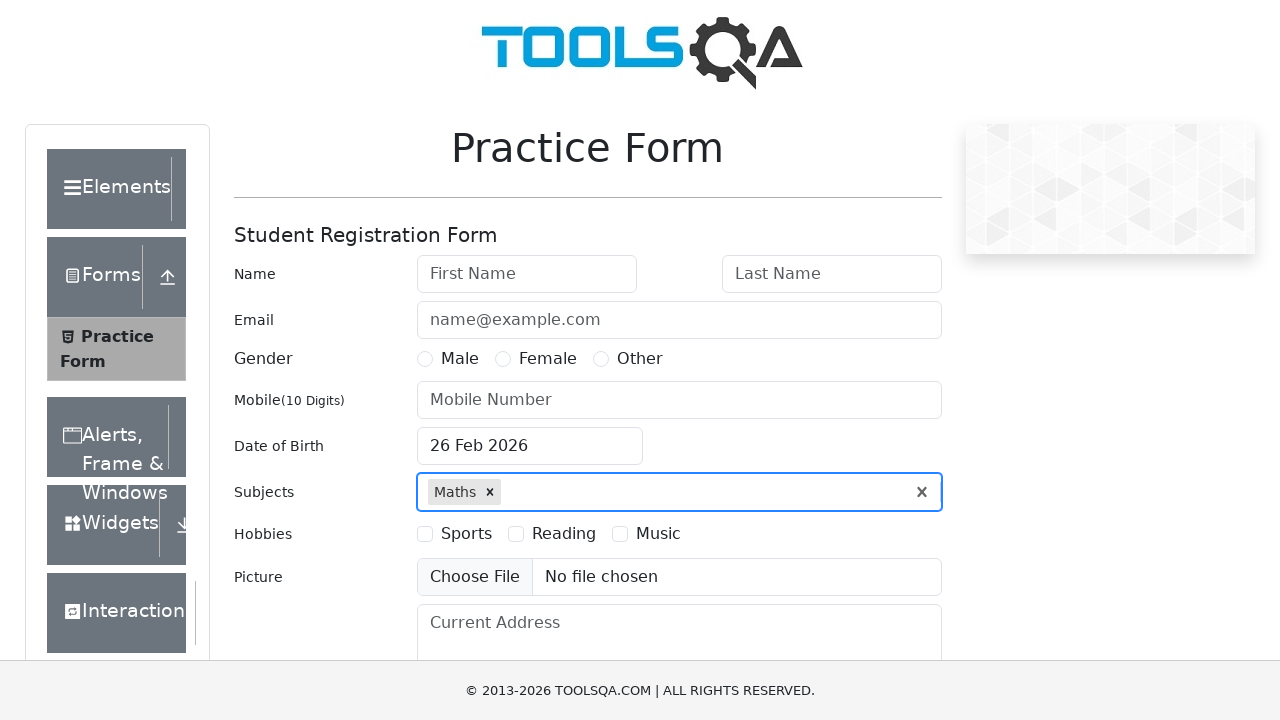

Typed 'a' in subjects input field on input#subjectsInput
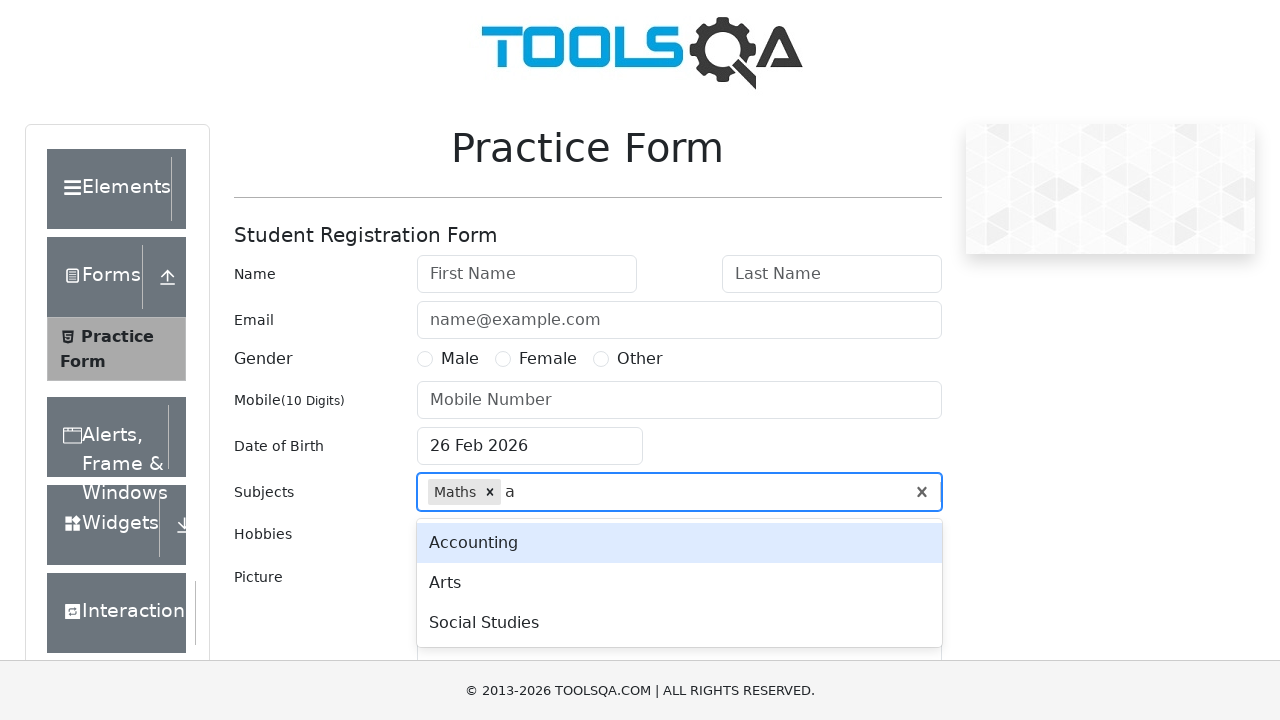

Pressed ArrowDown to navigate to next matching subject on input#subjectsInput
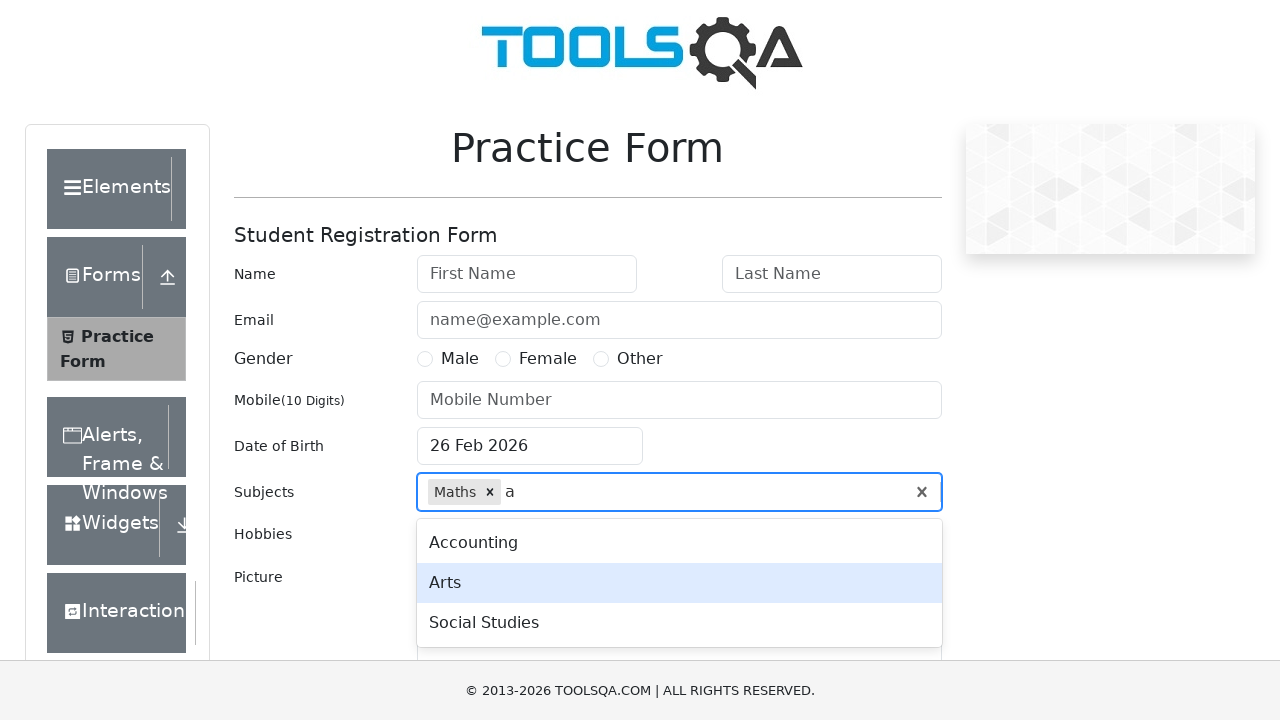

Pressed Enter to select second subject (Arts) on input#subjectsInput
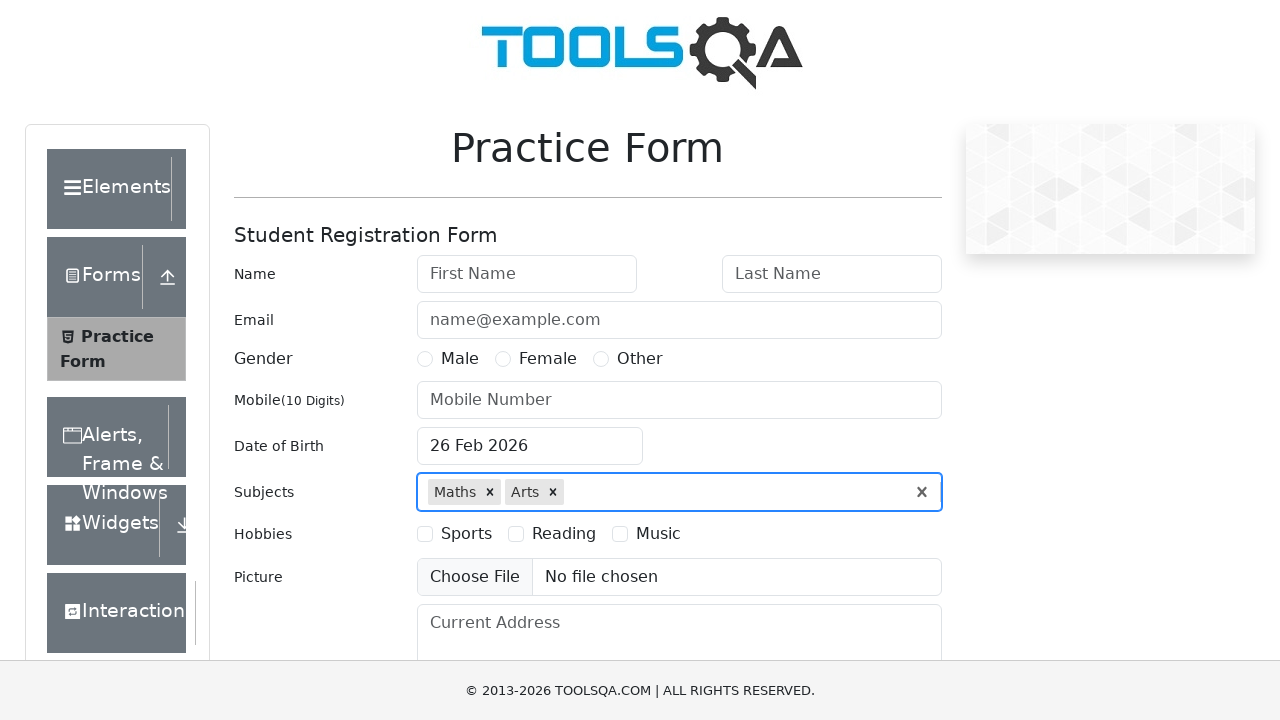

Waited for selected subjects to appear in container
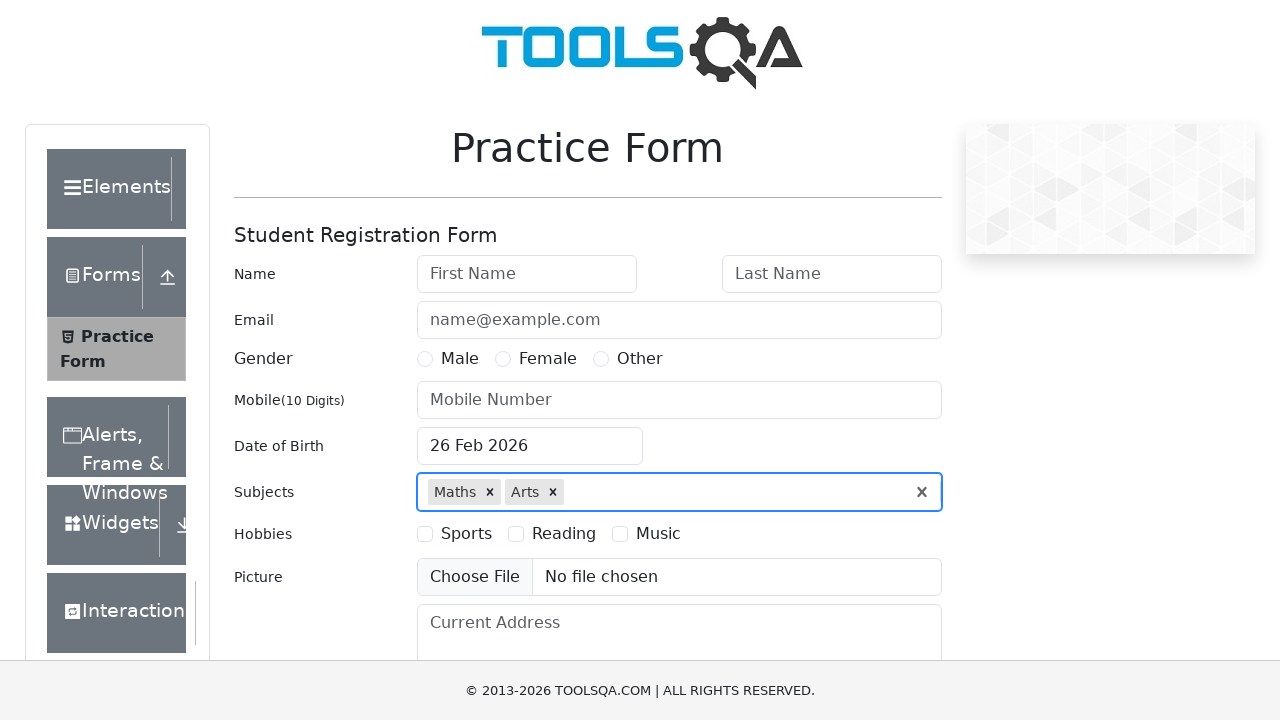

Retrieved all selected subject labels
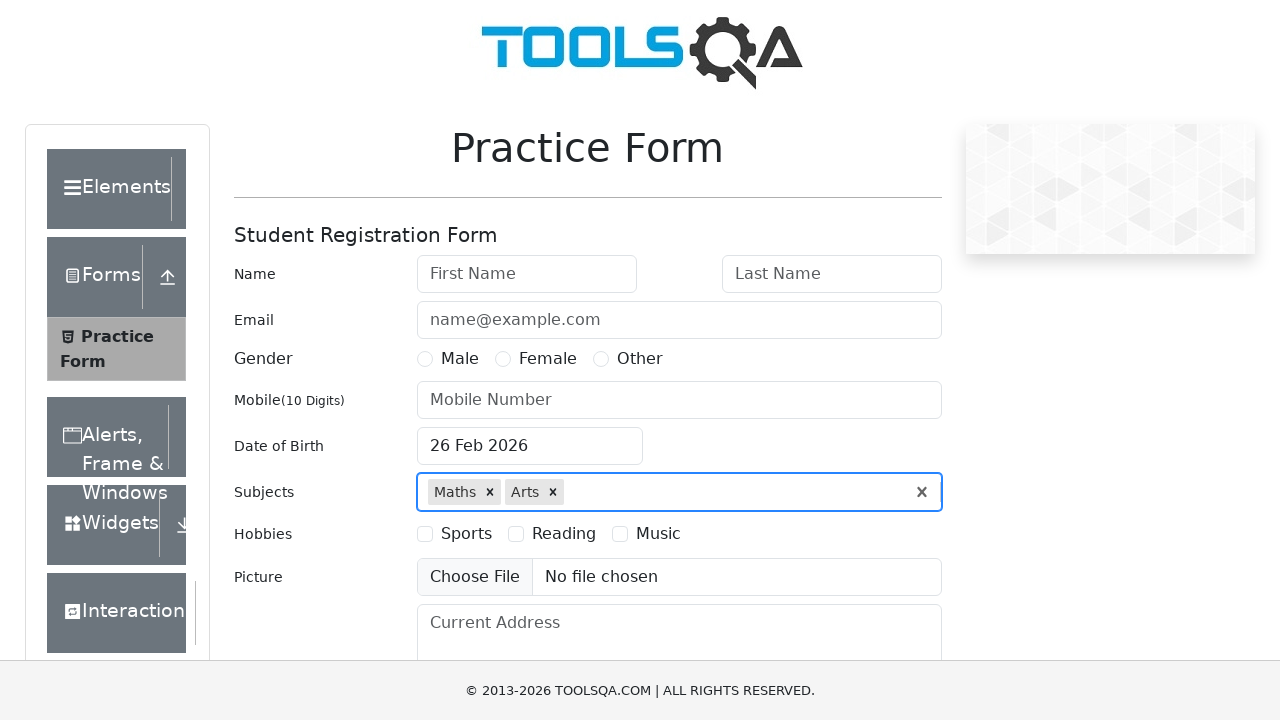

Verified both subjects 'Maths' and 'Arts' are correctly selected
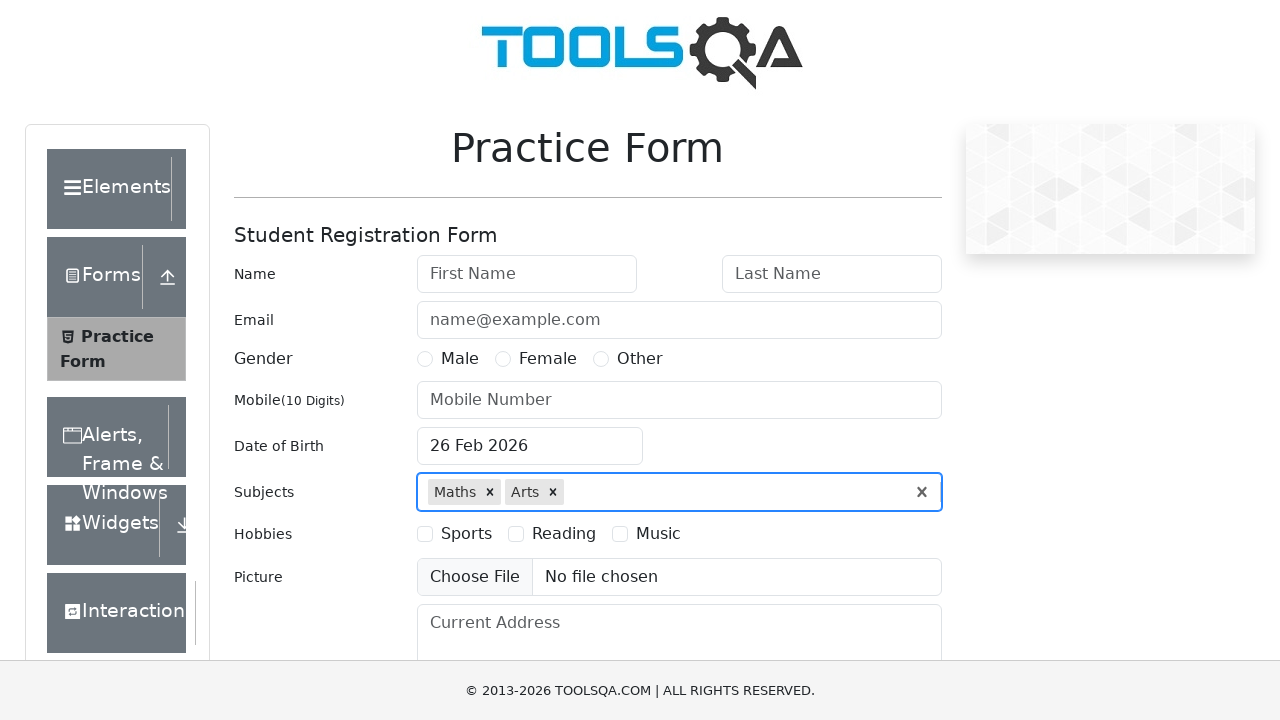

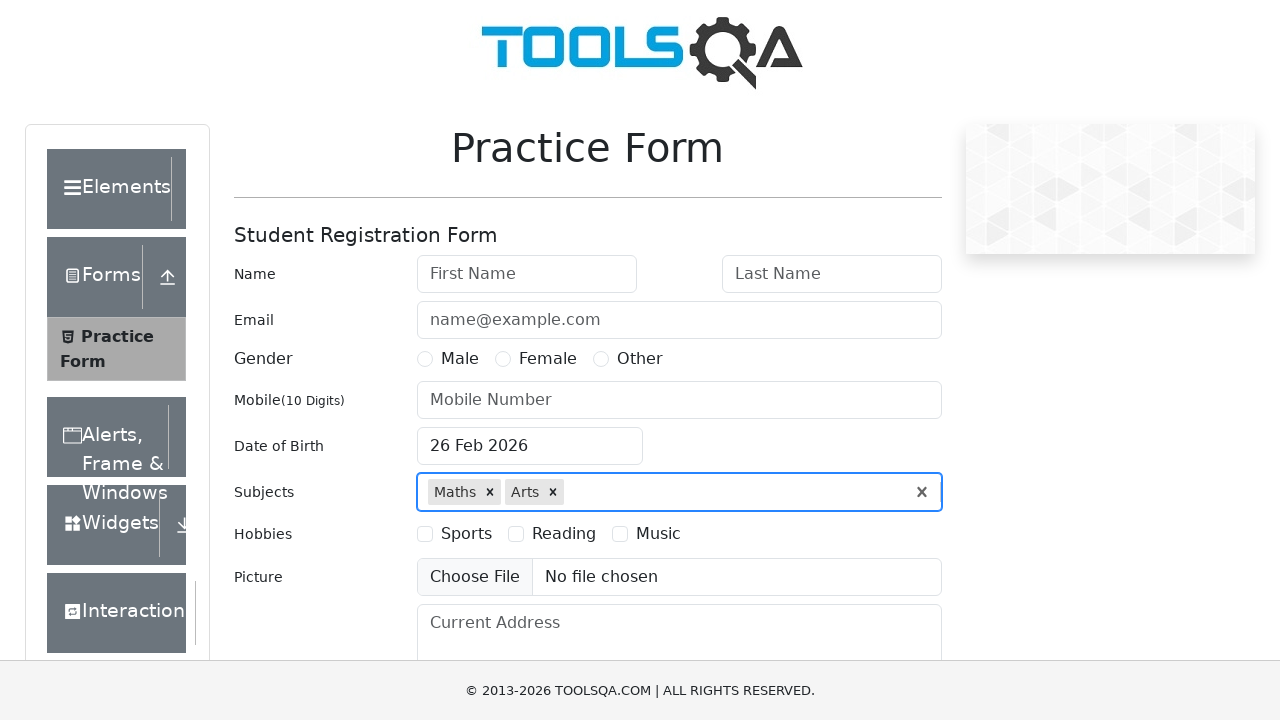